Opens a webpage and retrieves the current URL and page title to verify the page loaded correctly

Starting URL: https://syntaxprojects.com/

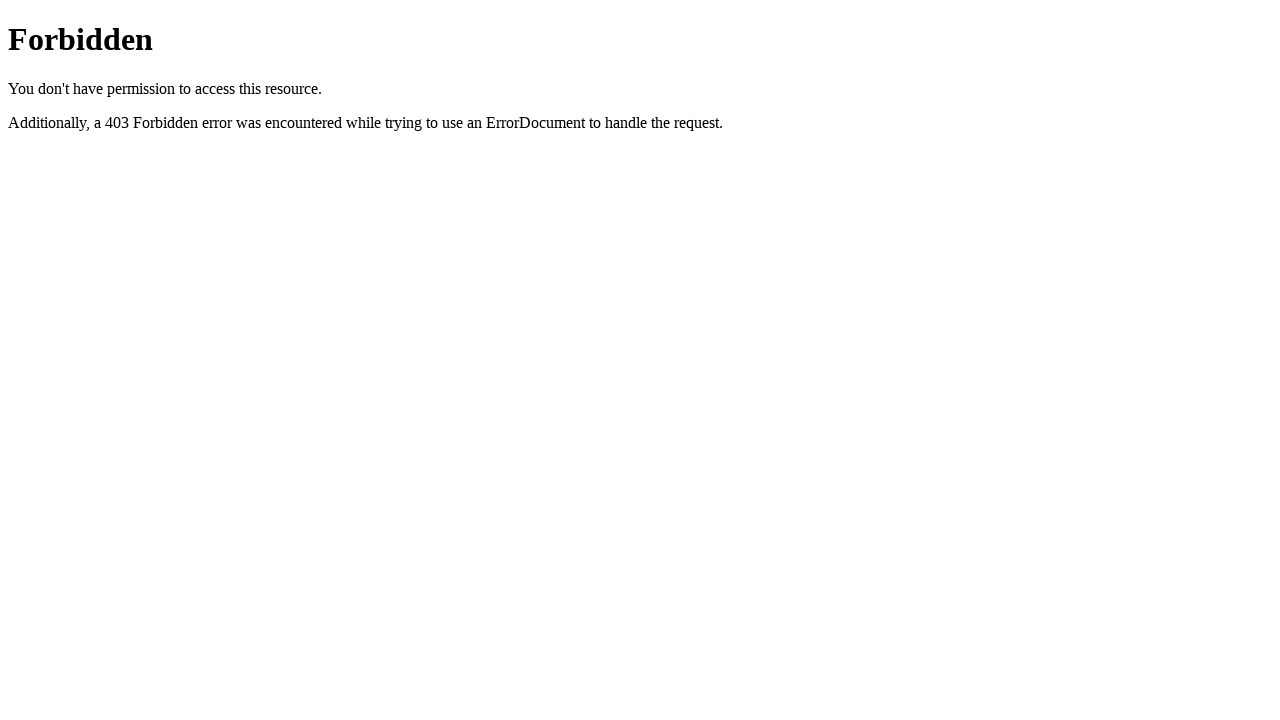

Set viewport size to 1920x1080
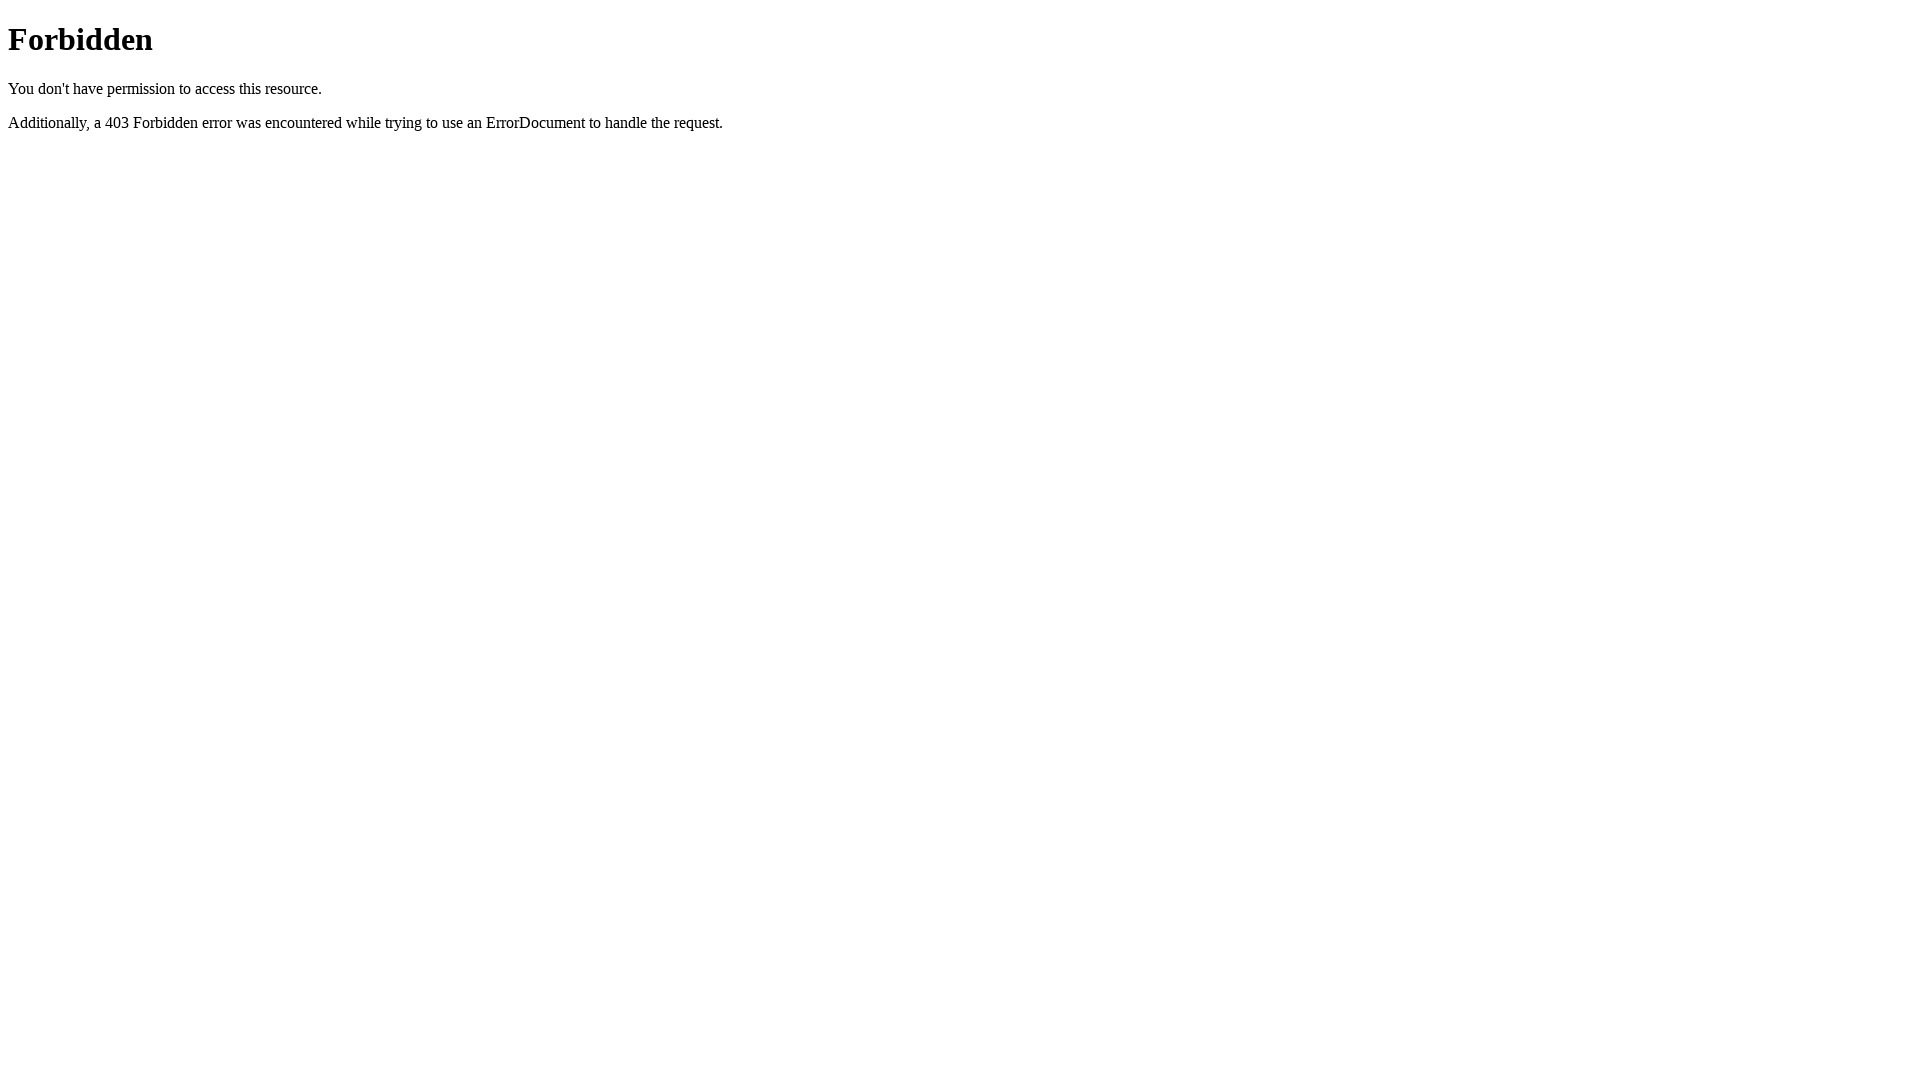

Retrieved current page URL
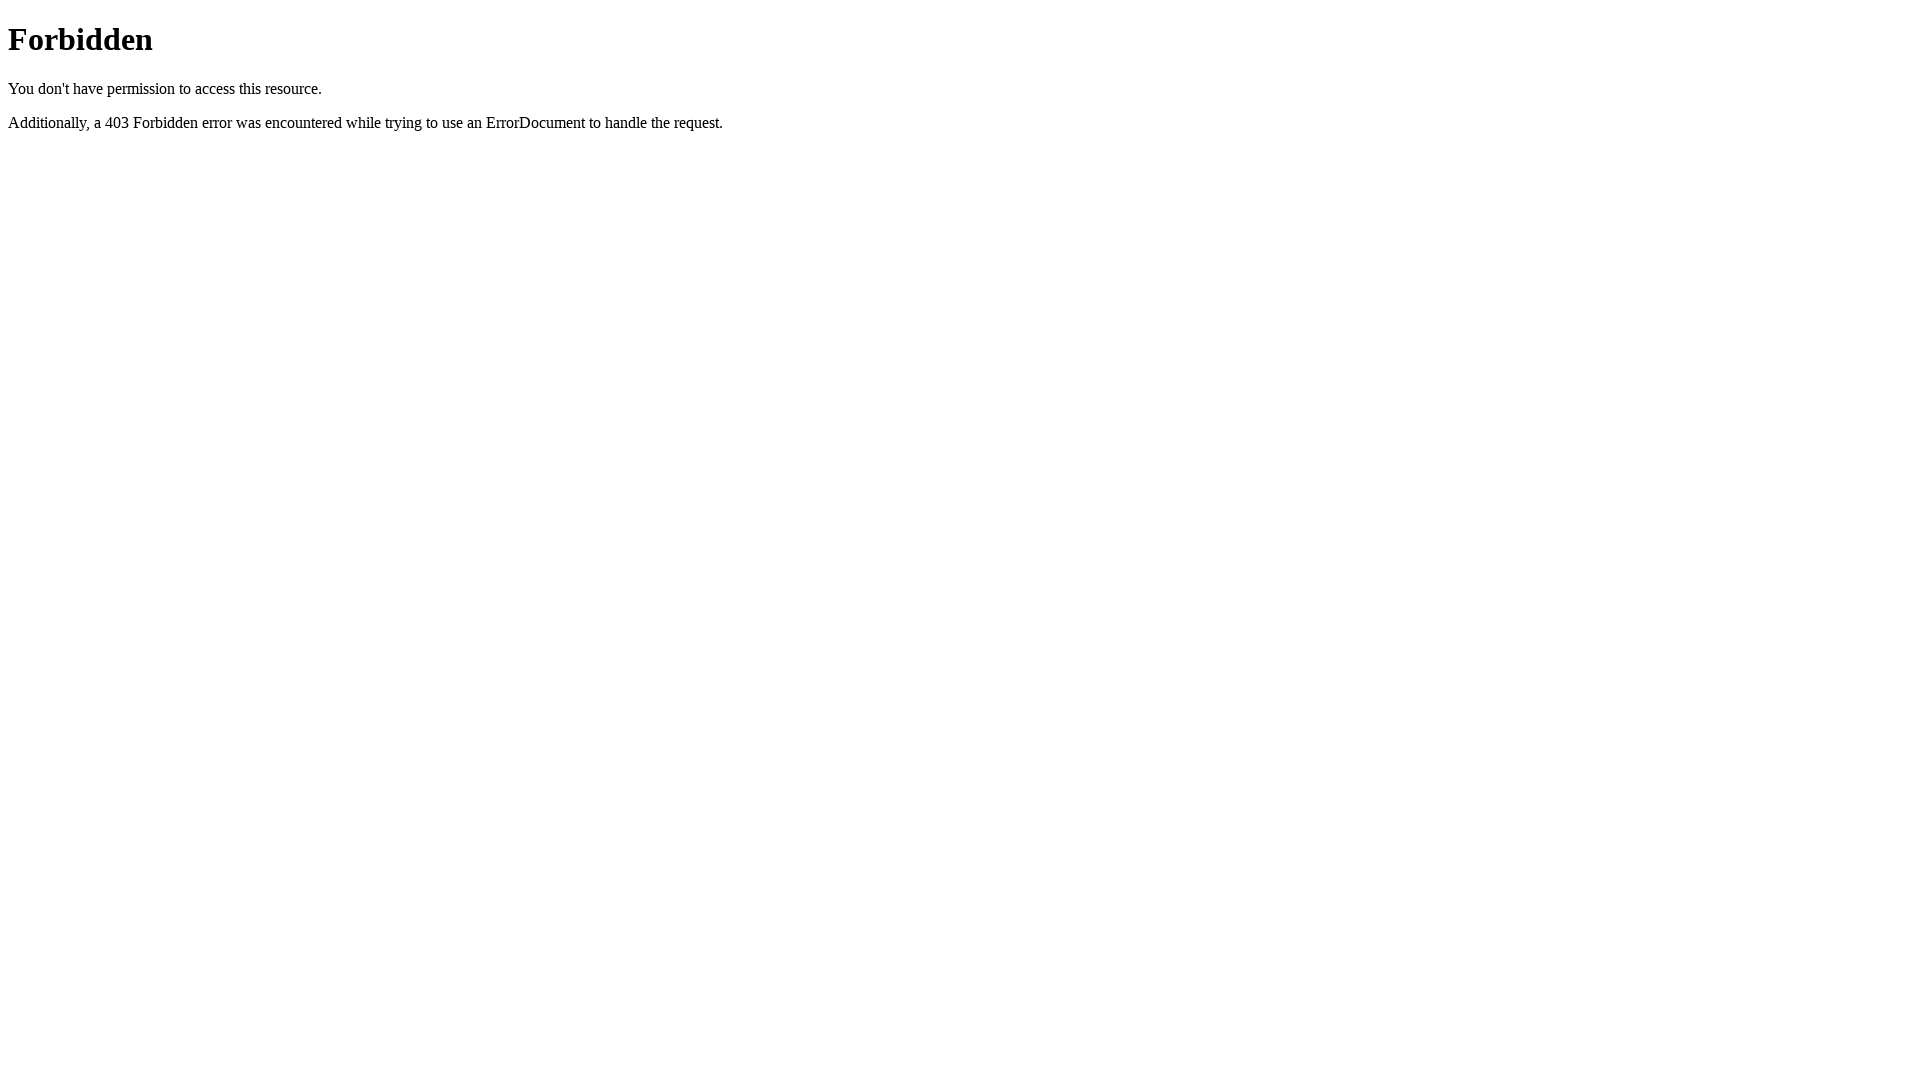

Retrieved current page title
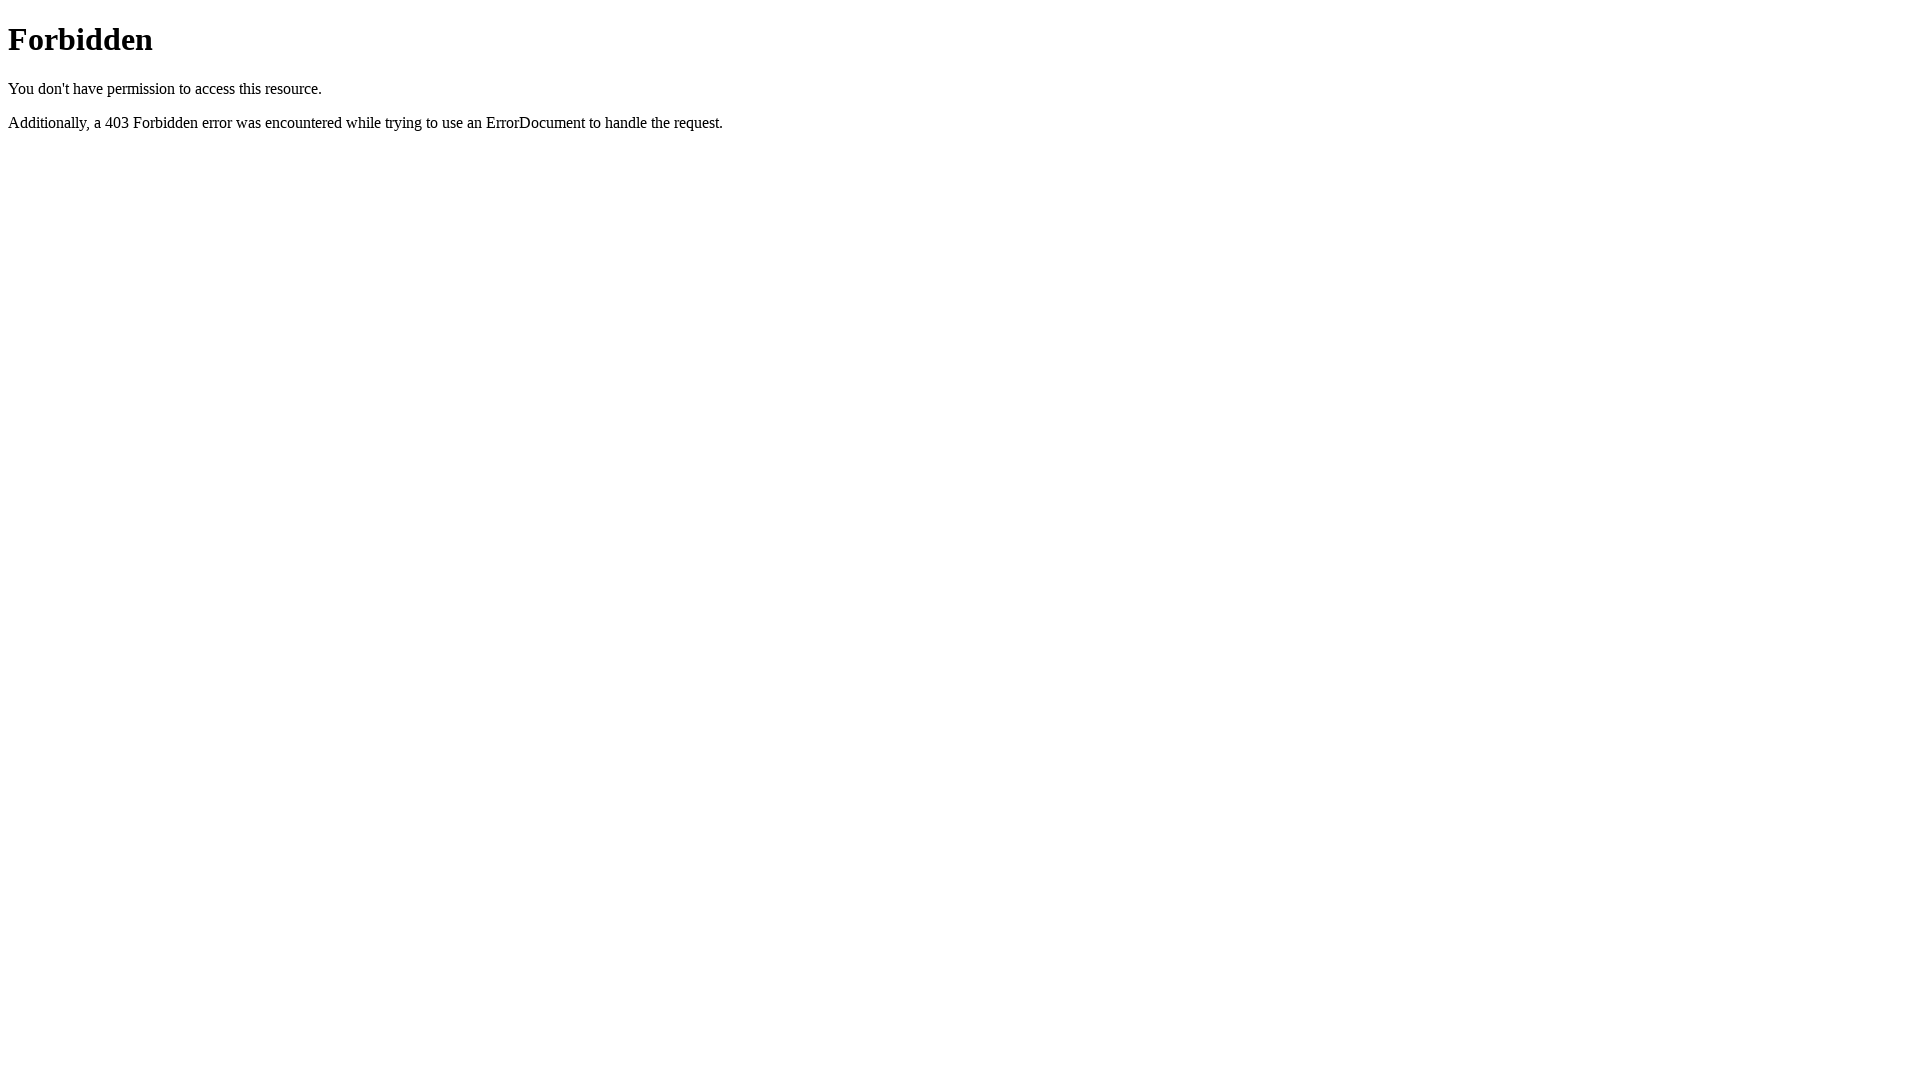

Verified page loaded - URL: https://syntaxprojects.com/, Title: 403 Forbidden
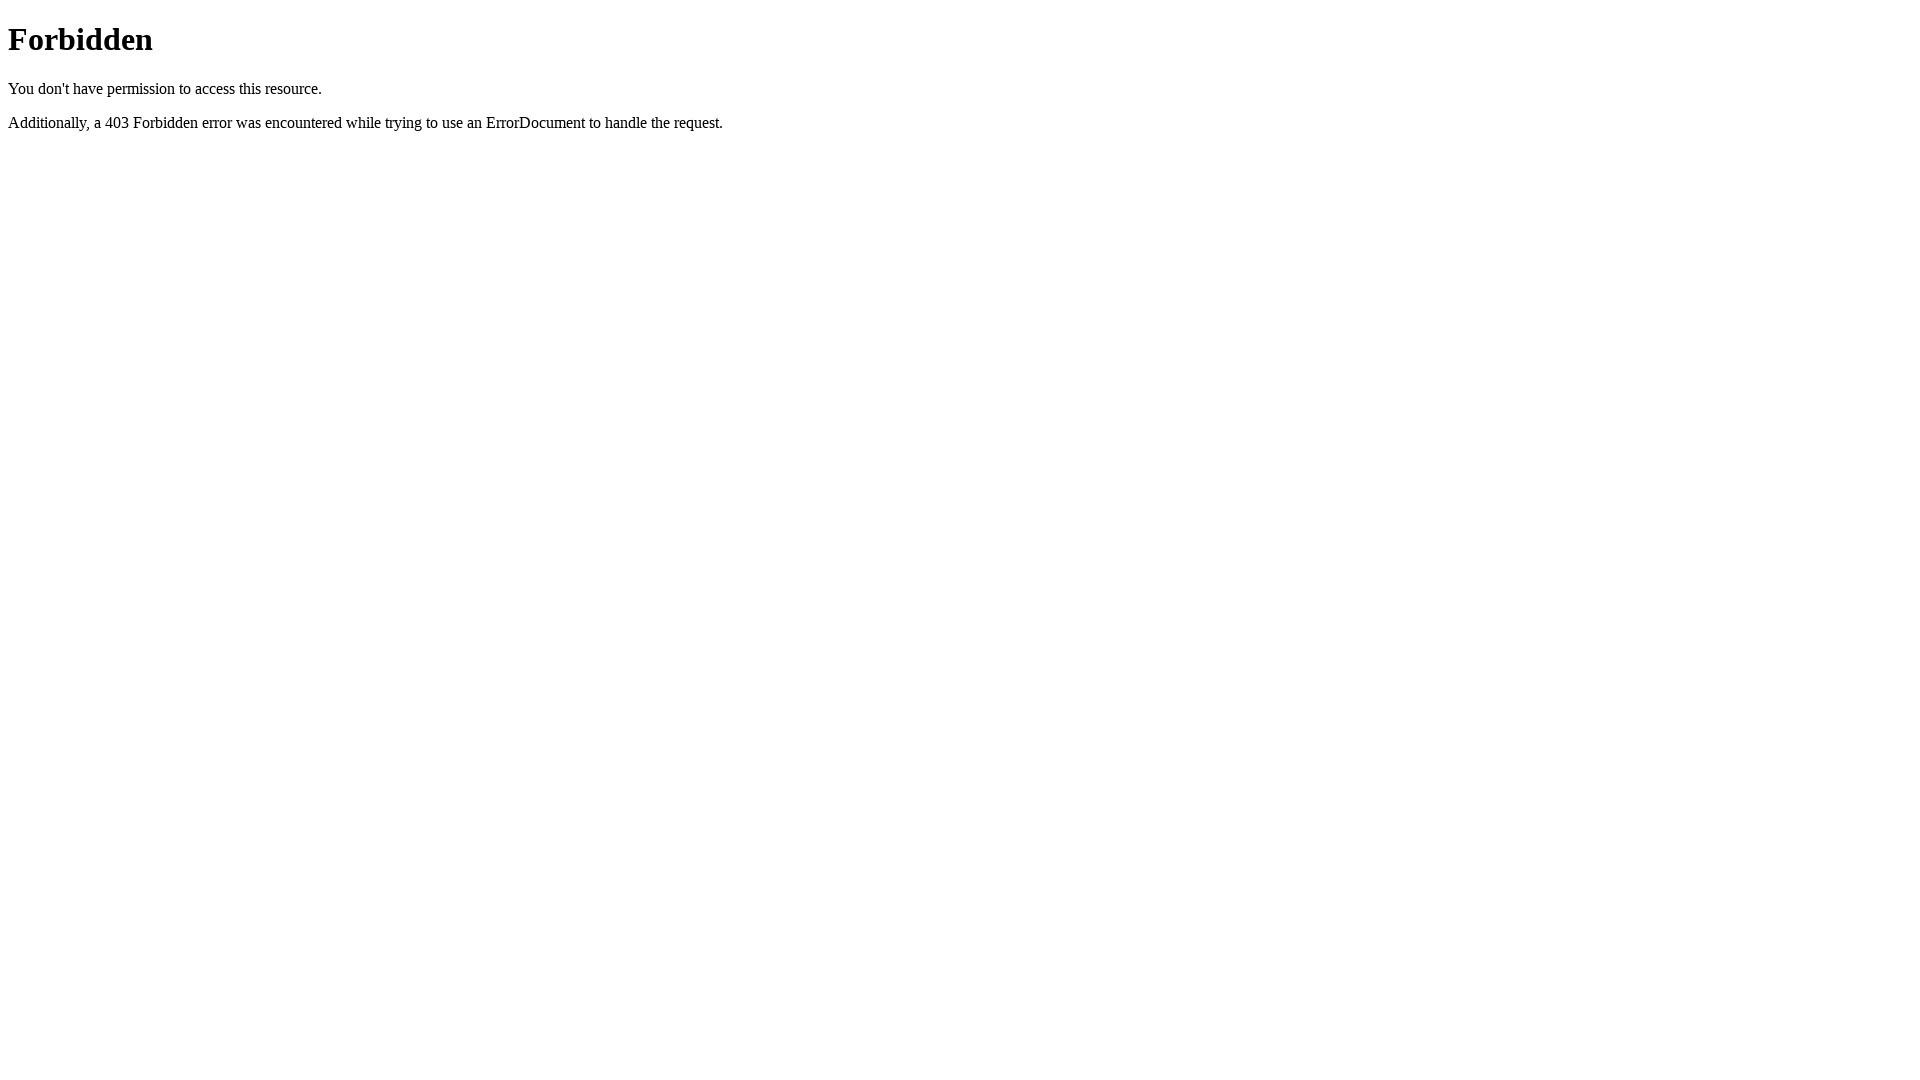

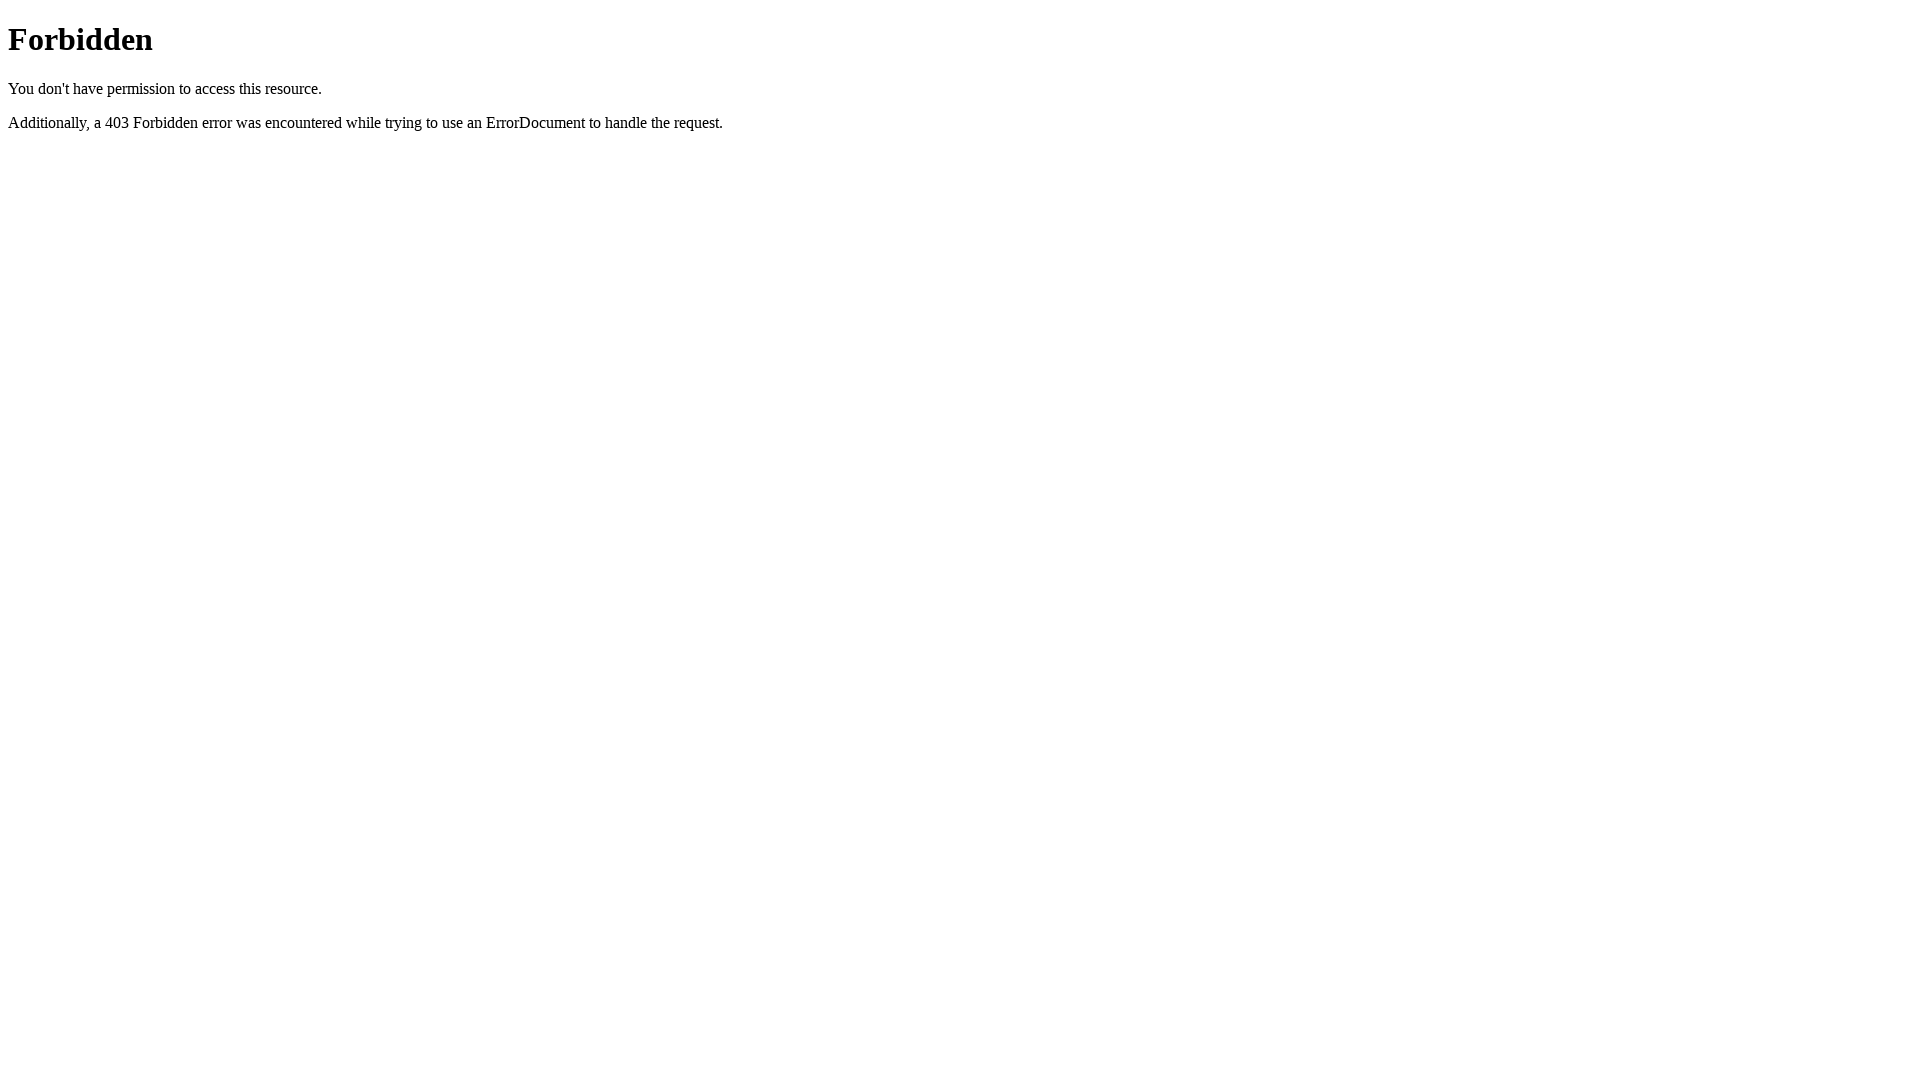